Tests the Contact Us functionality by opening the contact modal, filling in email, name, and message fields, and submitting the form.

Starting URL: https://www.demoblaze.com

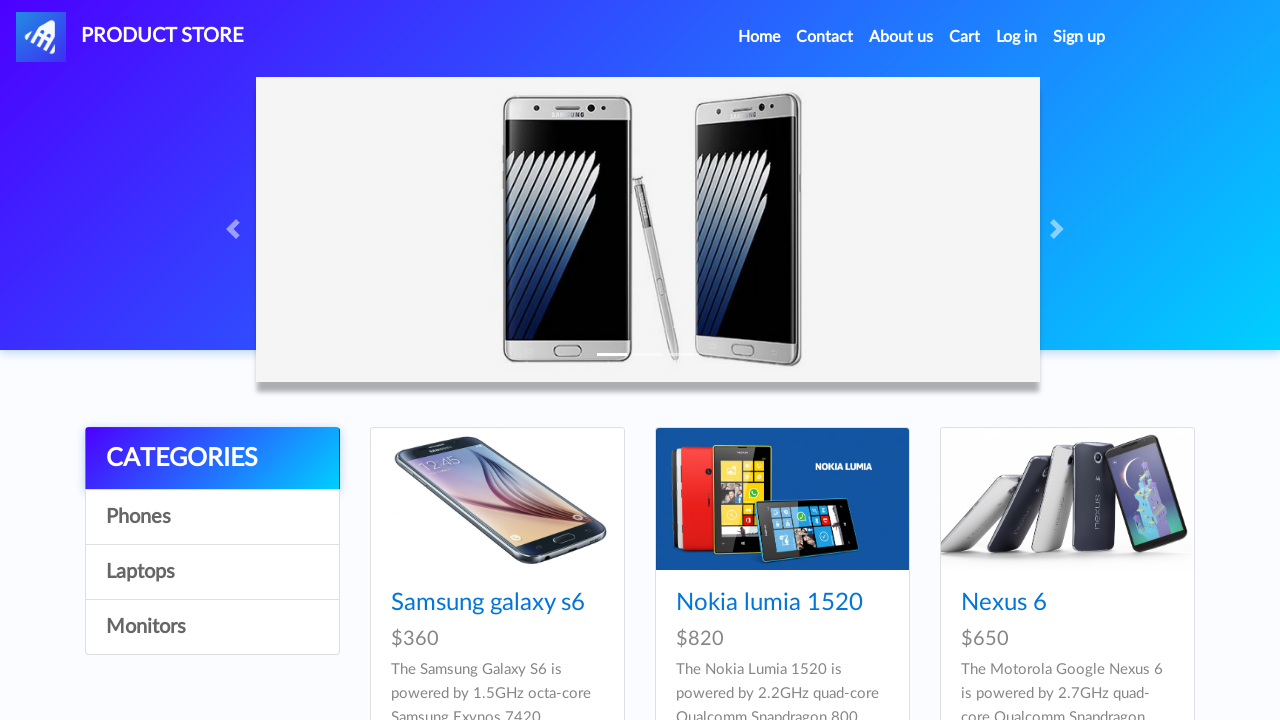

Clicked on Contact link to open contact modal at (825, 37) on a:has-text('Contact')
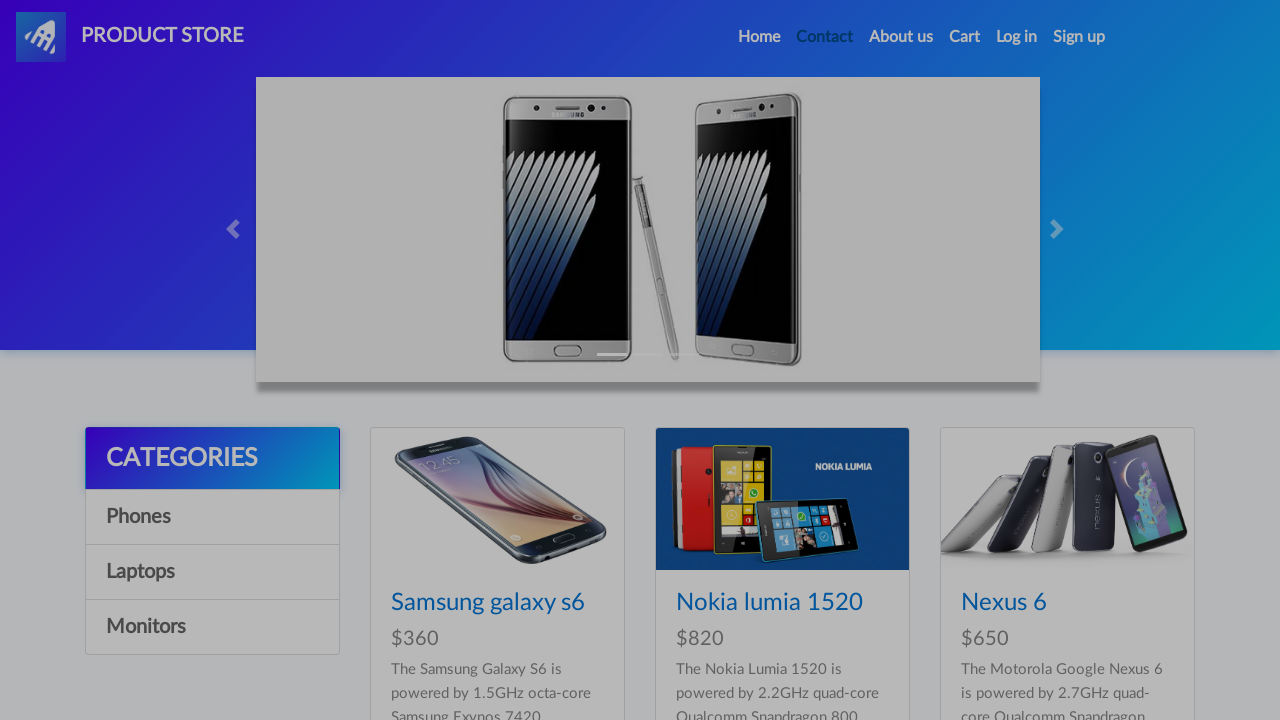

Contact modal appeared with 'New message' header
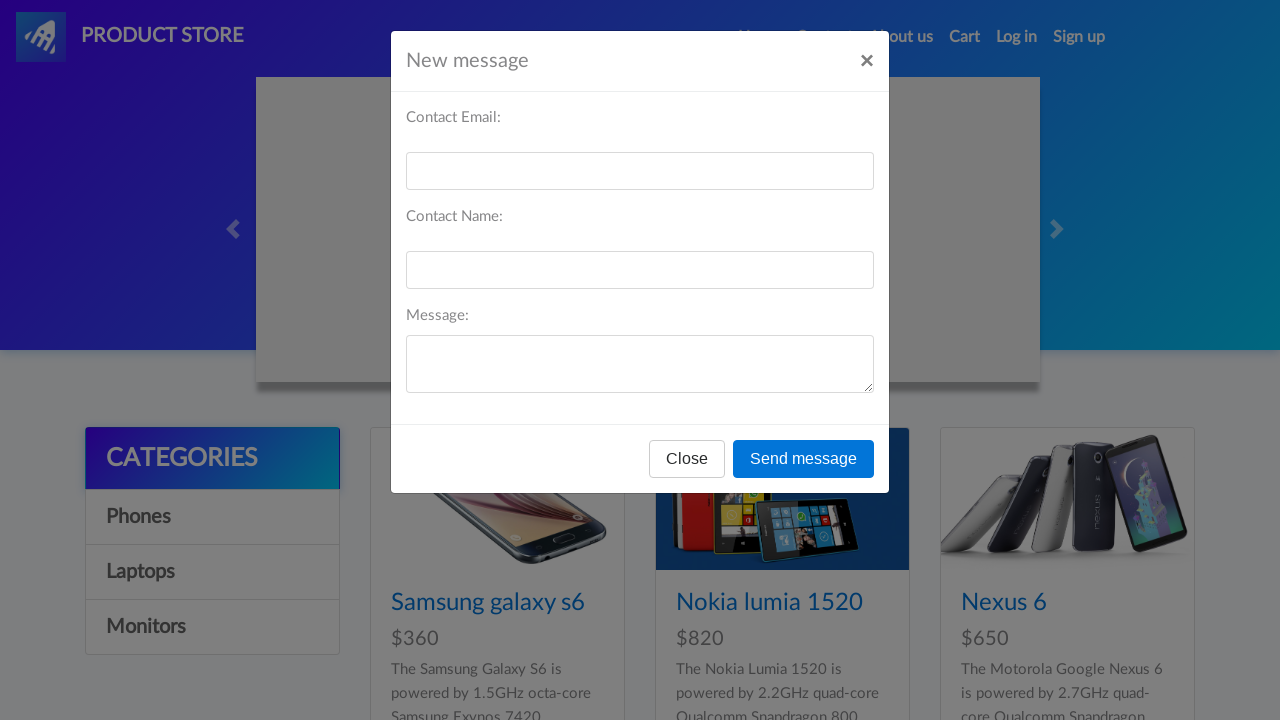

Filled recipient email field with 'johndoe@example.com' on #recipient-email
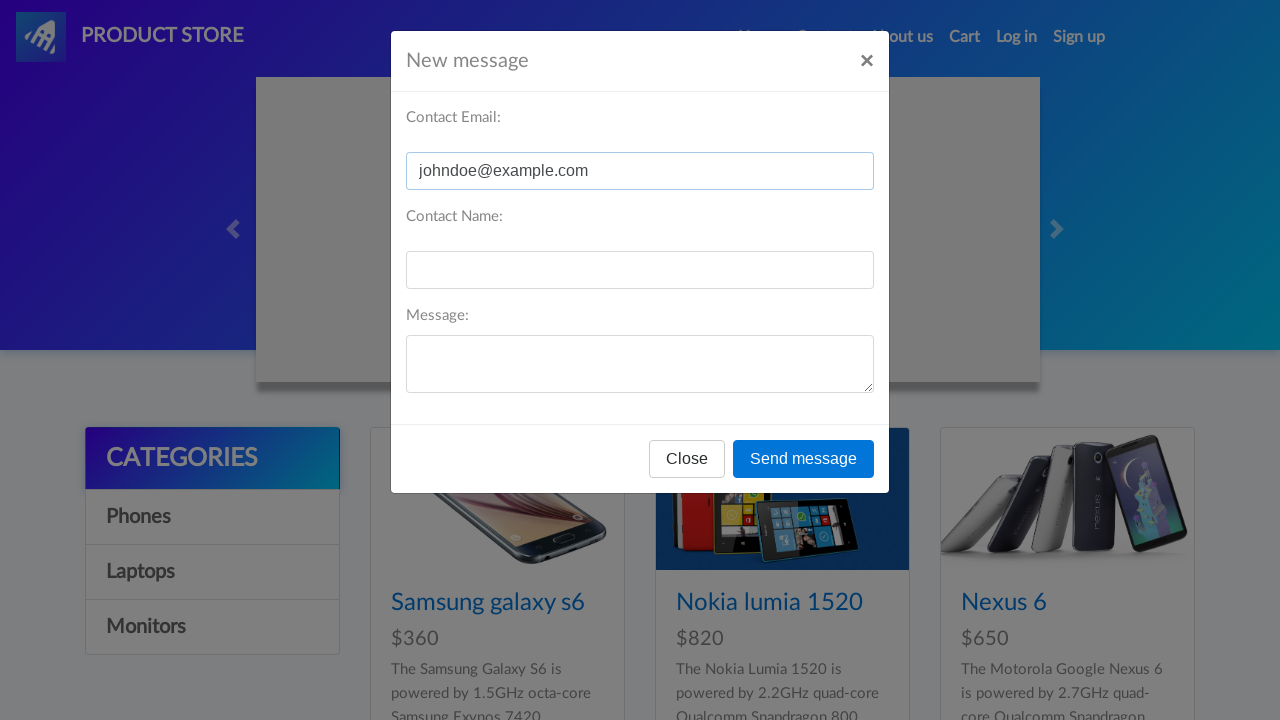

Filled recipient name field with 'John Doe' on #recipient-name
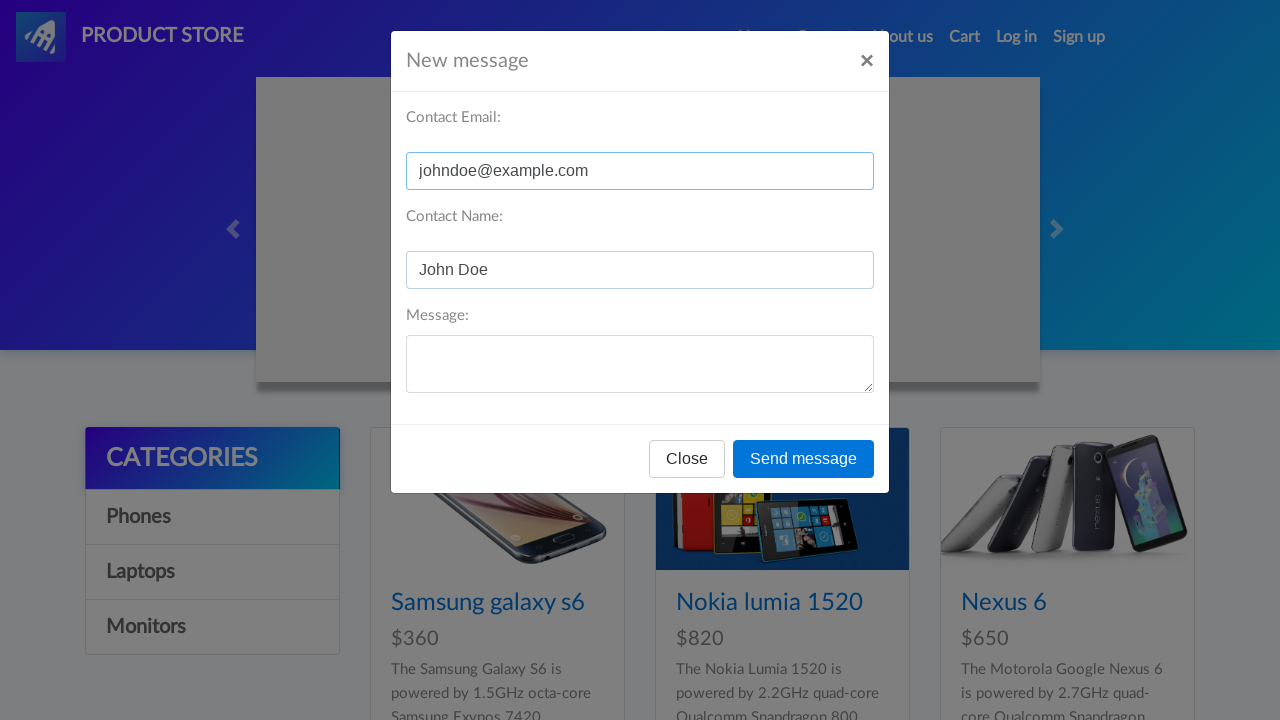

Filled message text field with product inquiry message on #message-text
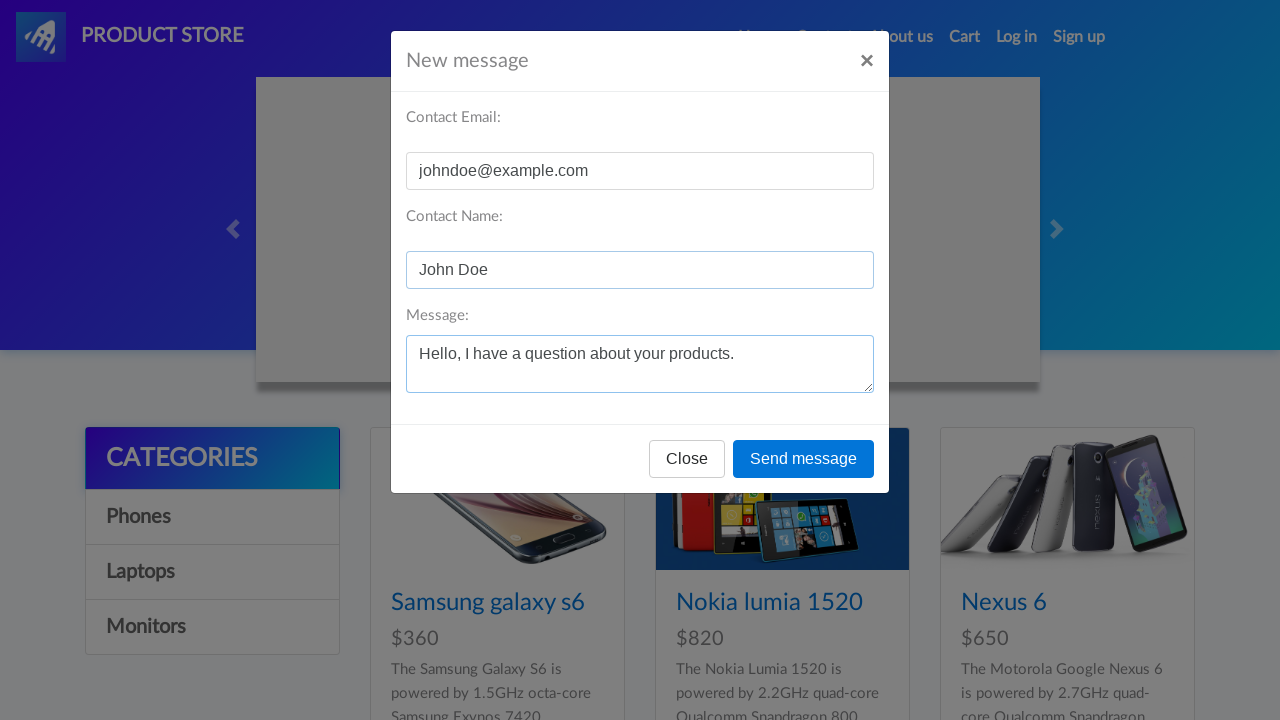

Clicked Send message button to submit contact form at (804, 459) on button:has-text('Send message')
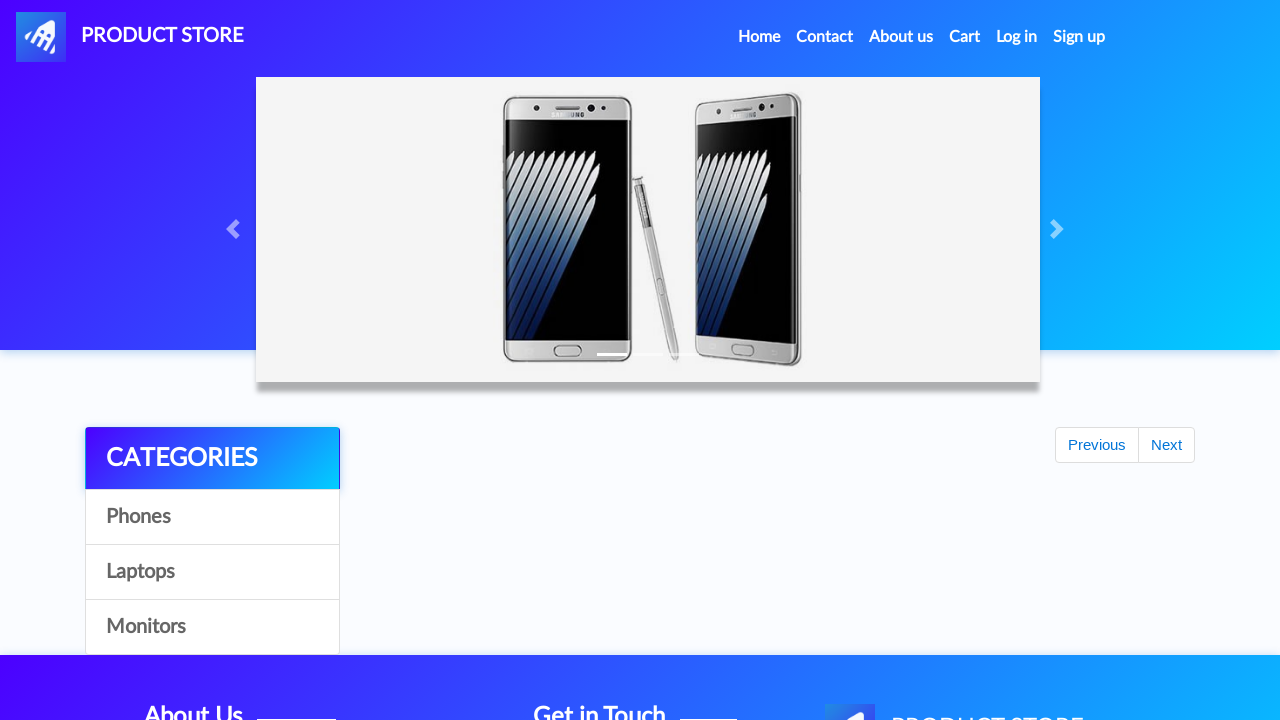

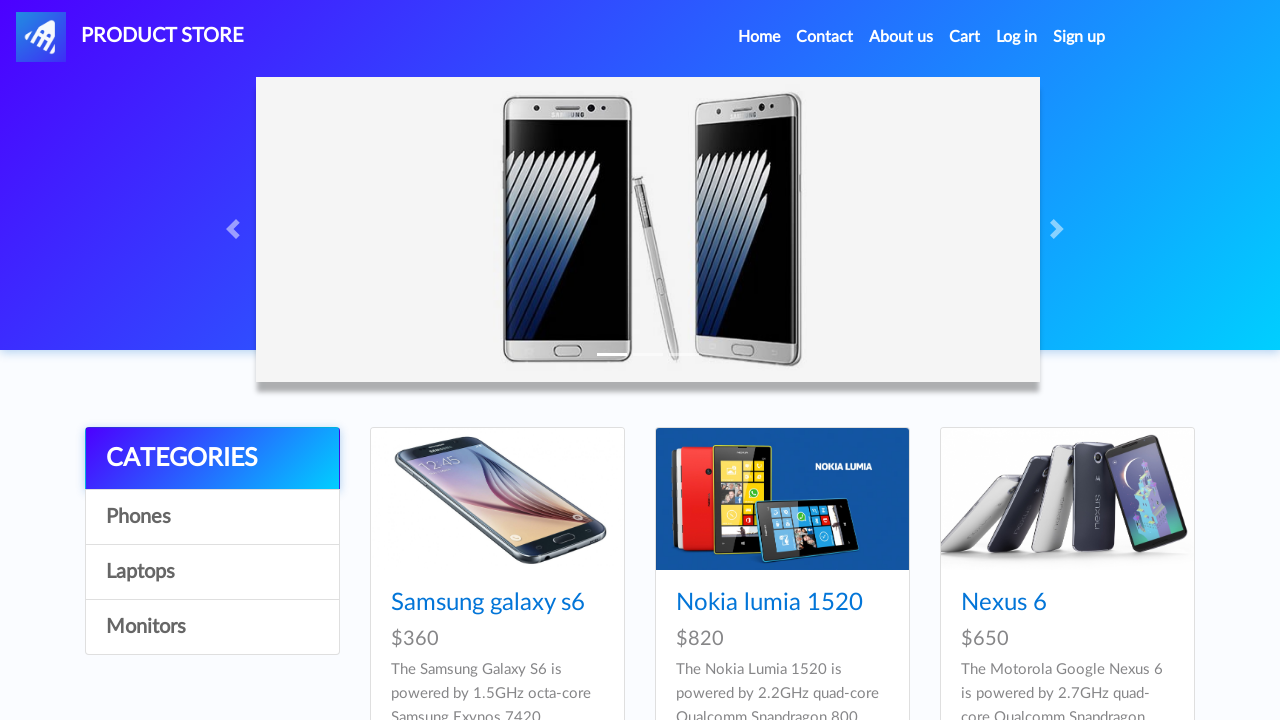